Tests the Add/Remove Elements functionality by clicking the Add Element button, verifying the Delete button appears, clicking Delete, and verifying the page heading is still visible.

Starting URL: https://the-internet.herokuapp.com/add_remove_elements/

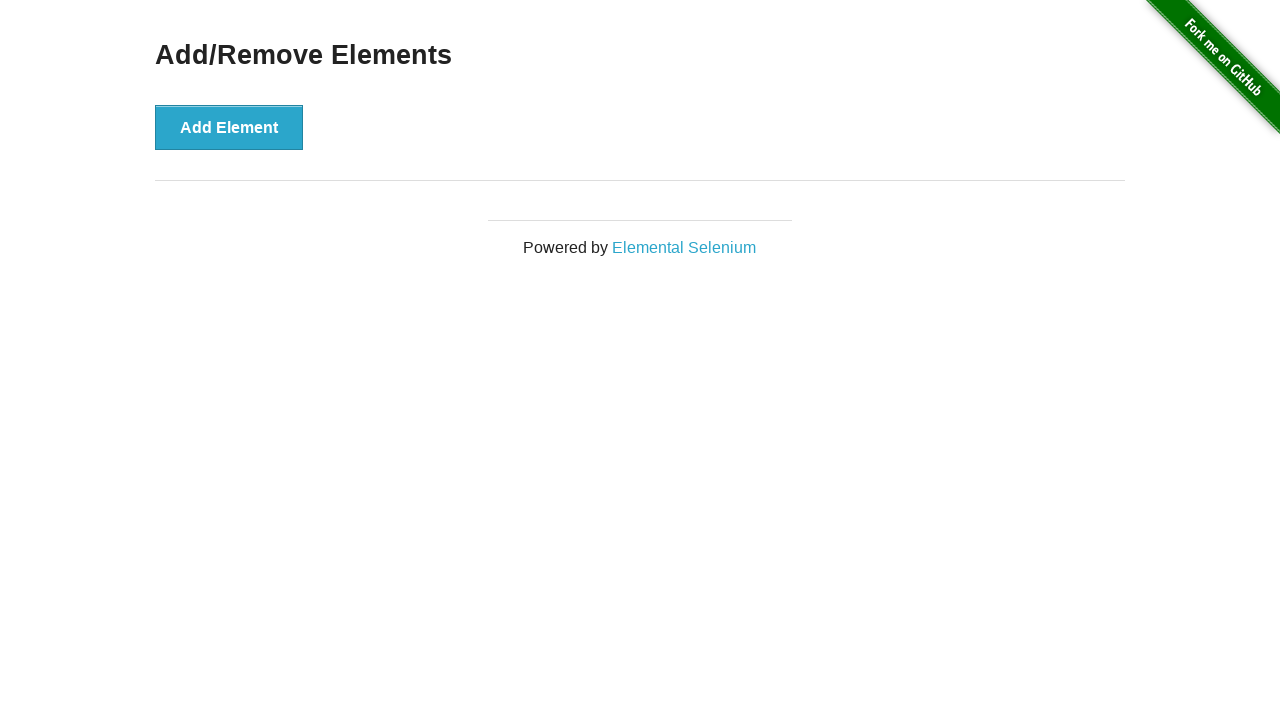

Clicked the 'Add Element' button at (229, 127) on xpath=//*[text()='Add Element']
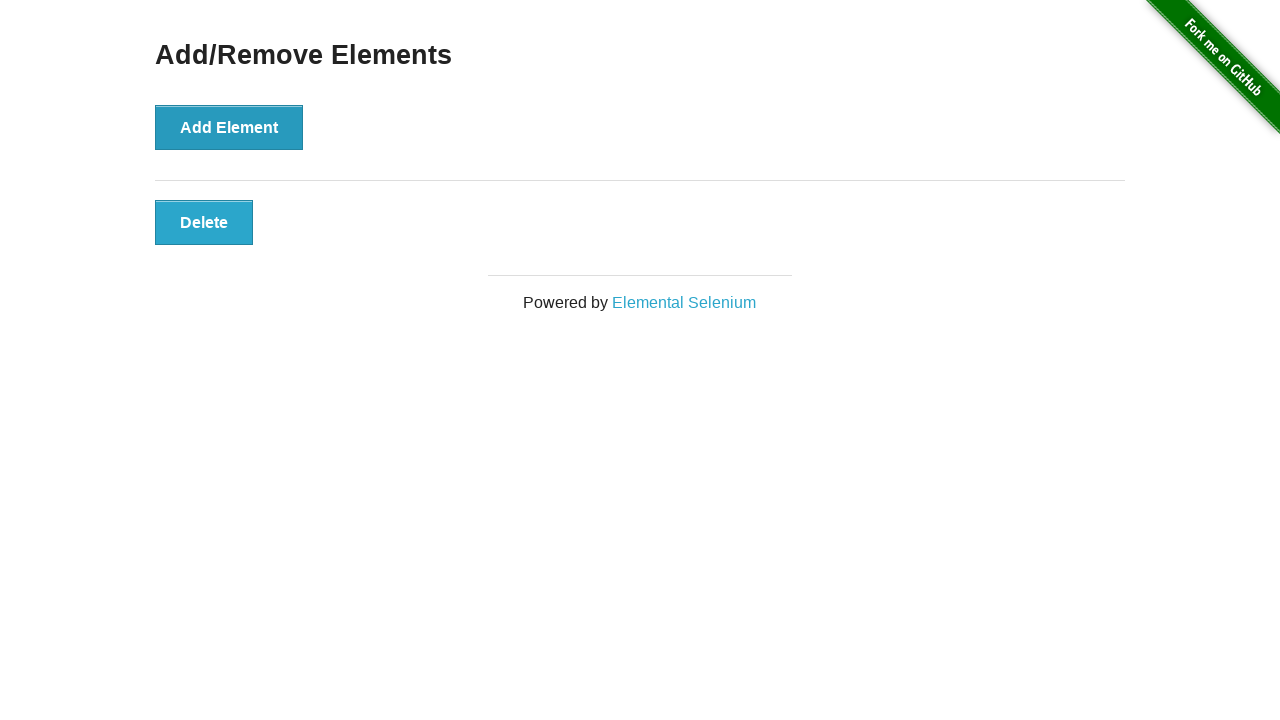

Waited for Delete button to appear
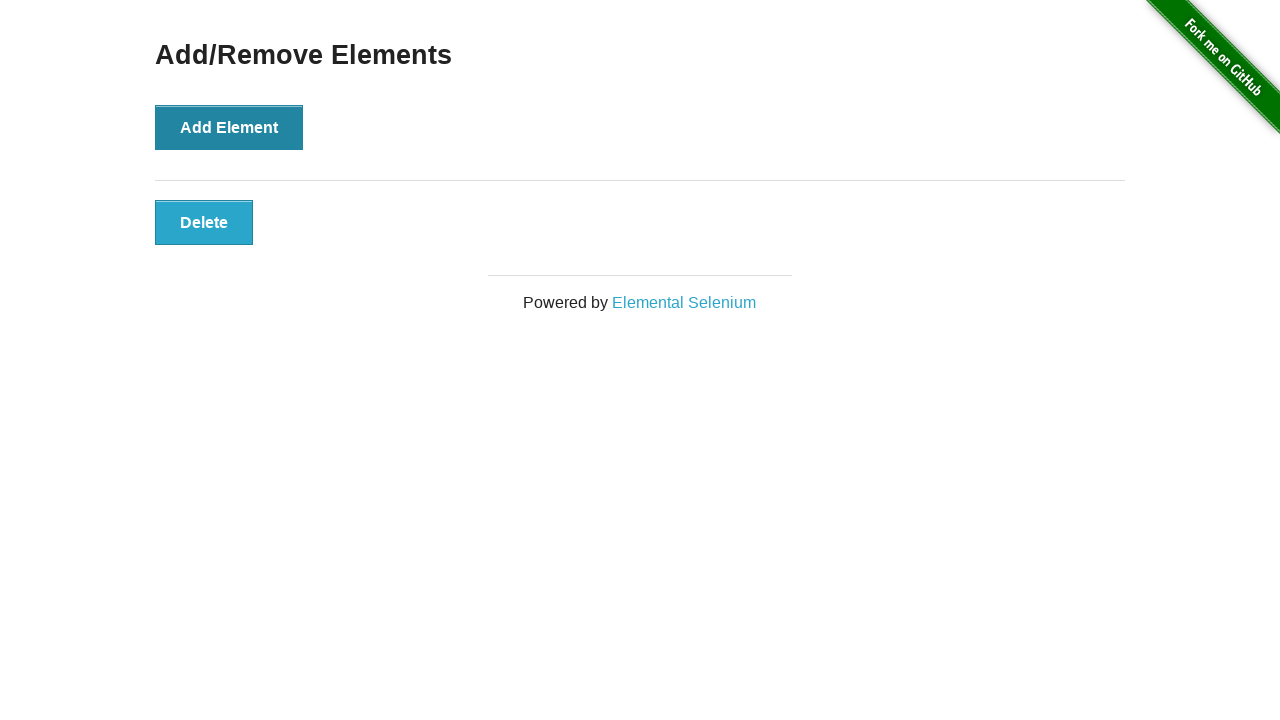

Located the Delete button
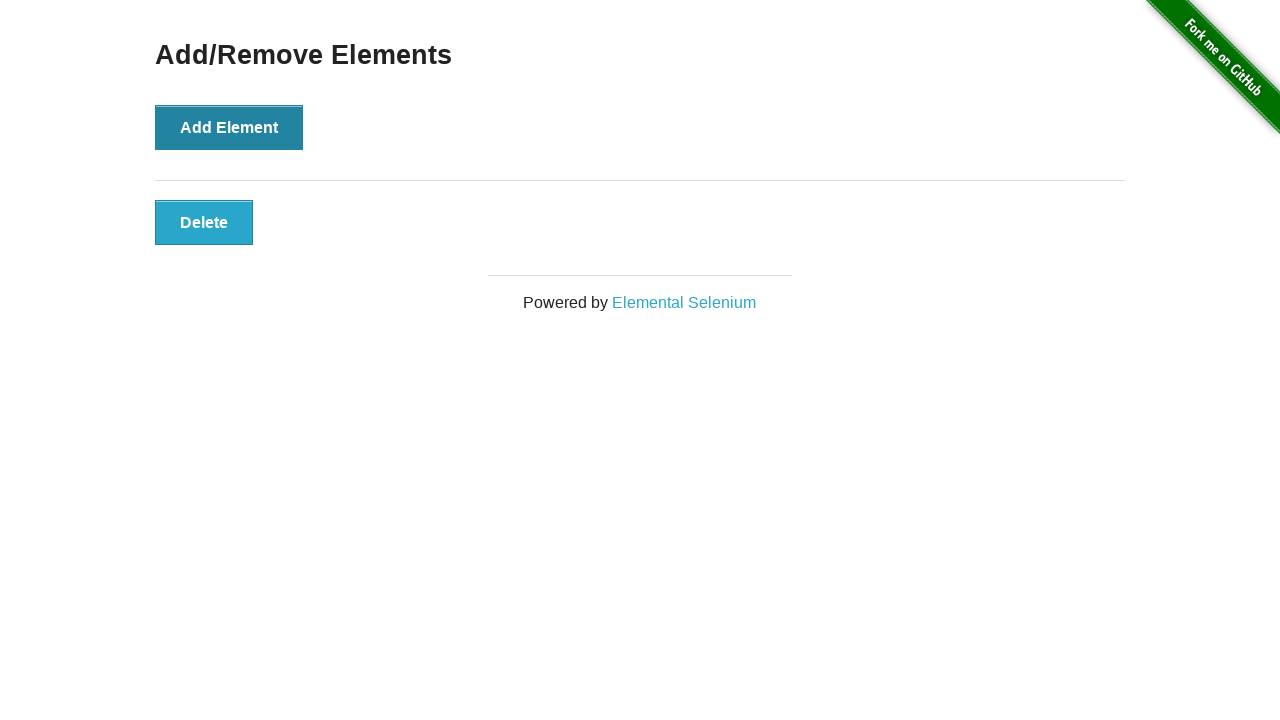

Verified Delete button is visible
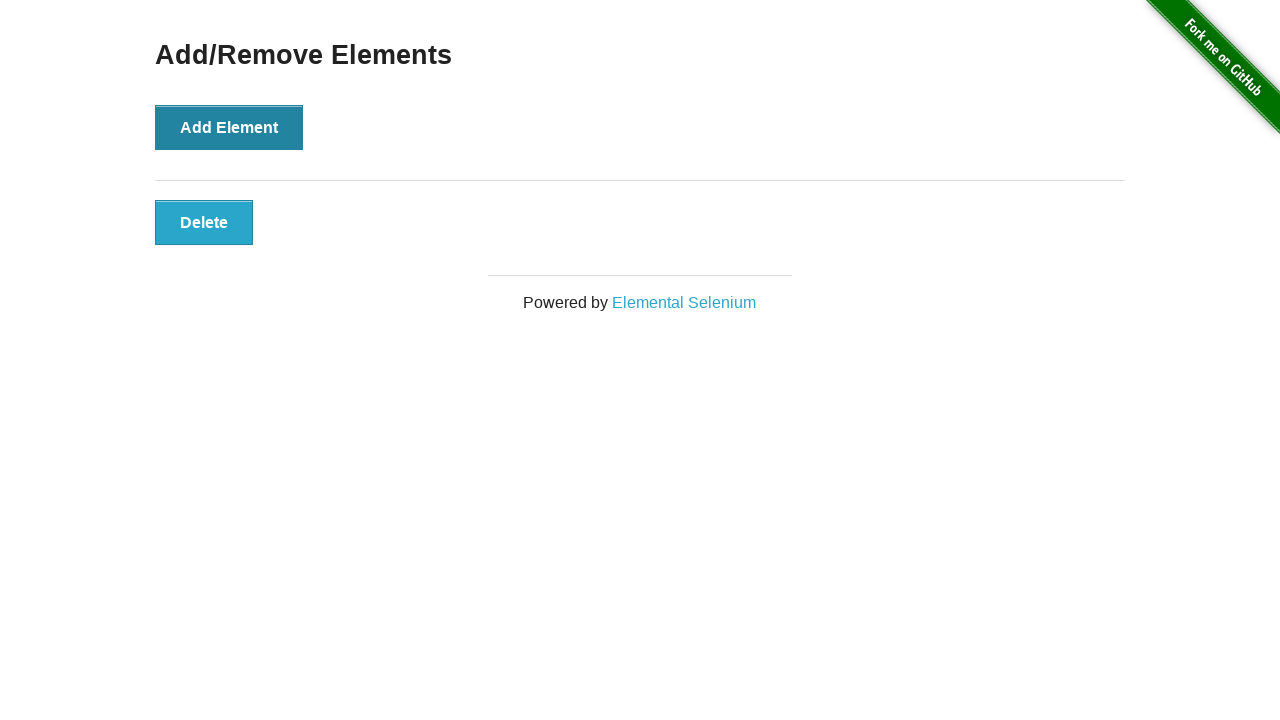

Clicked the Delete button at (204, 222) on xpath=//*[text()='Delete']
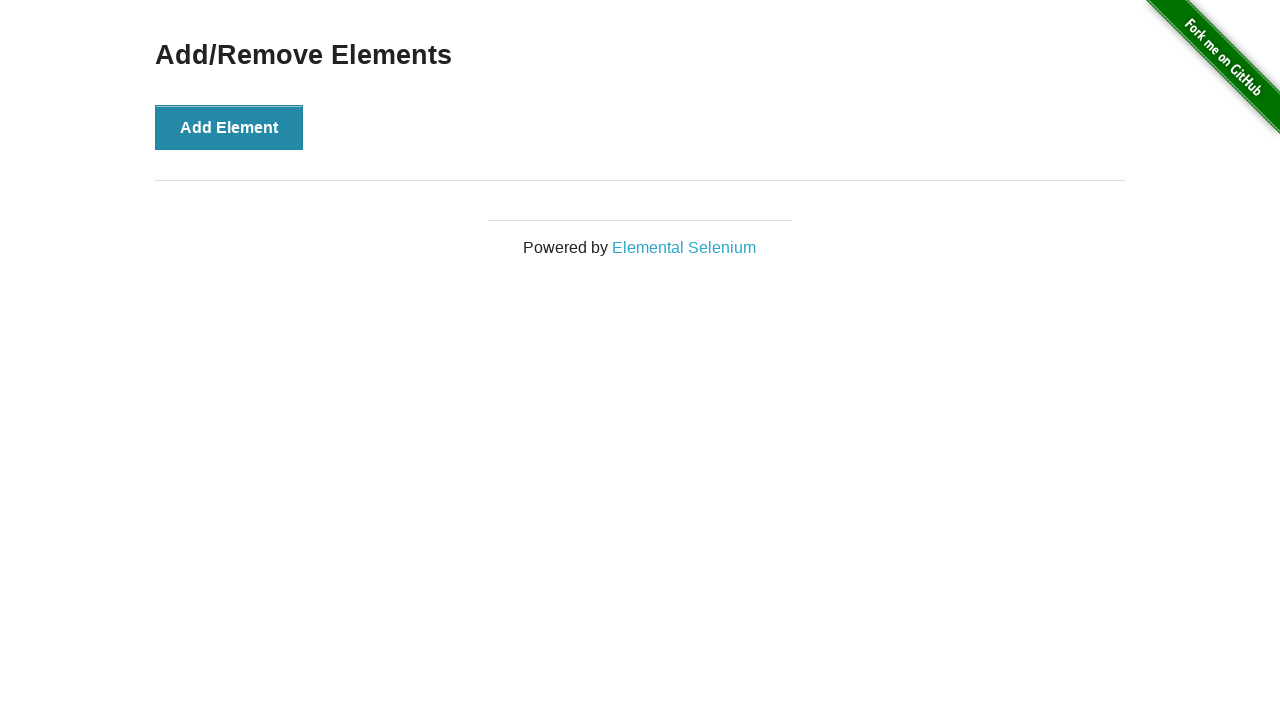

Located the page heading
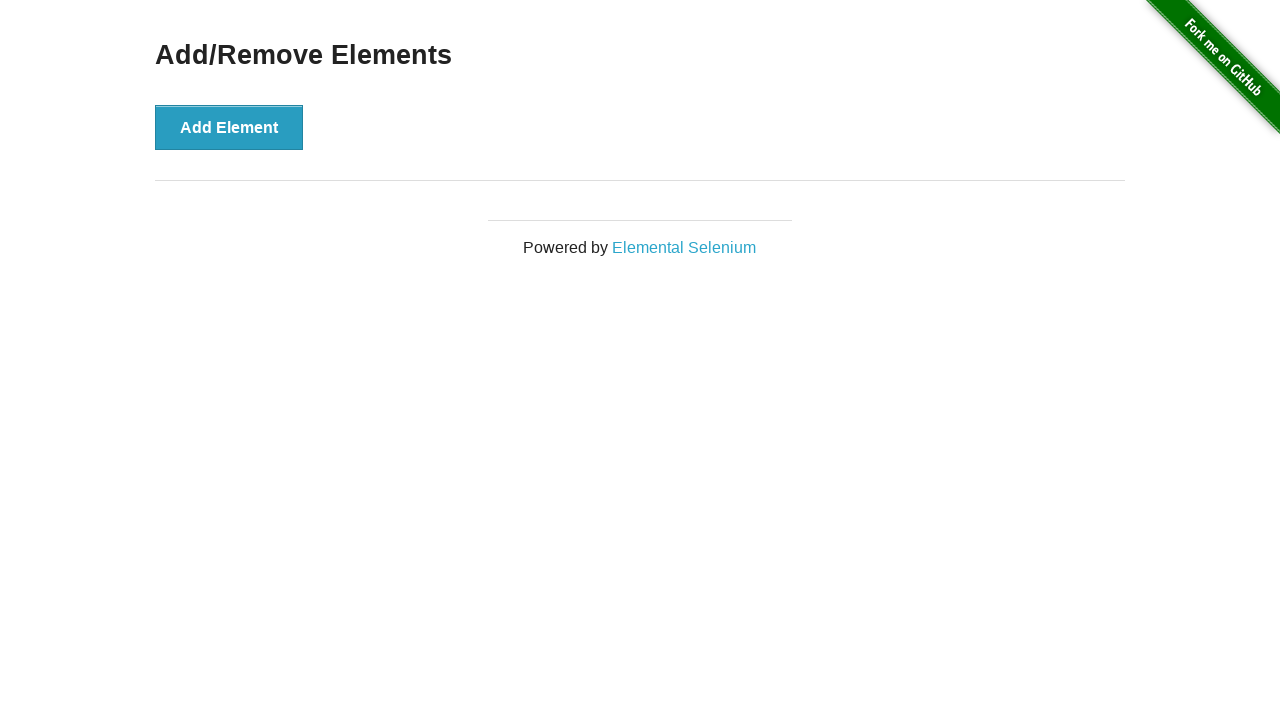

Verified 'Add/Remove Elements' heading is still visible
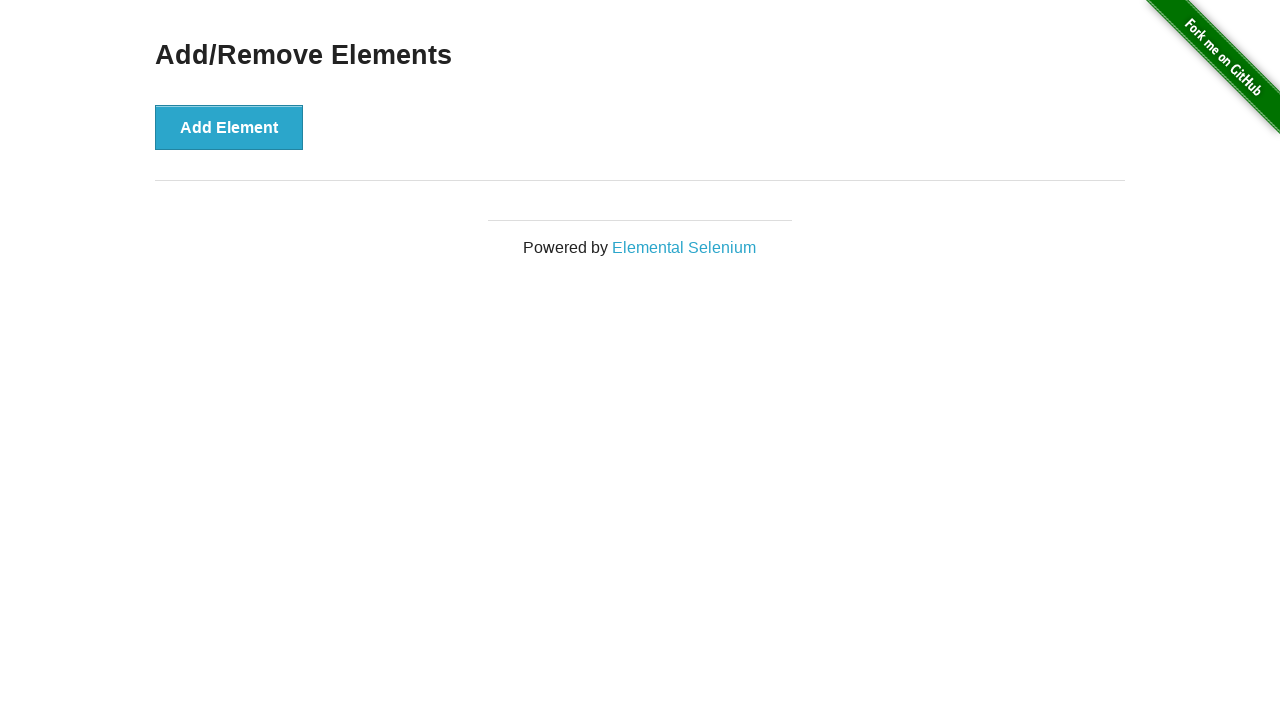

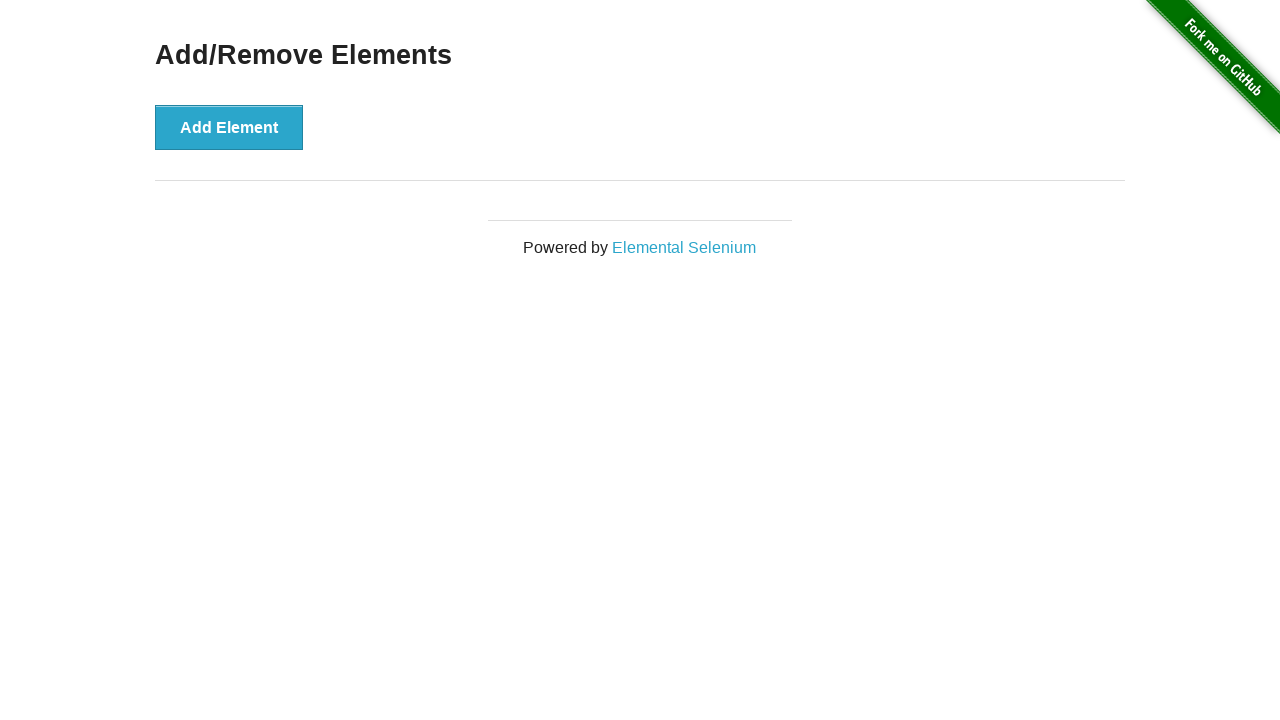